Tests dynamic dropdown functionality for passenger selection by clicking to increase the number of adults from 1 to 5

Starting URL: https://rahulshettyacademy.com/dropdownsPractise/

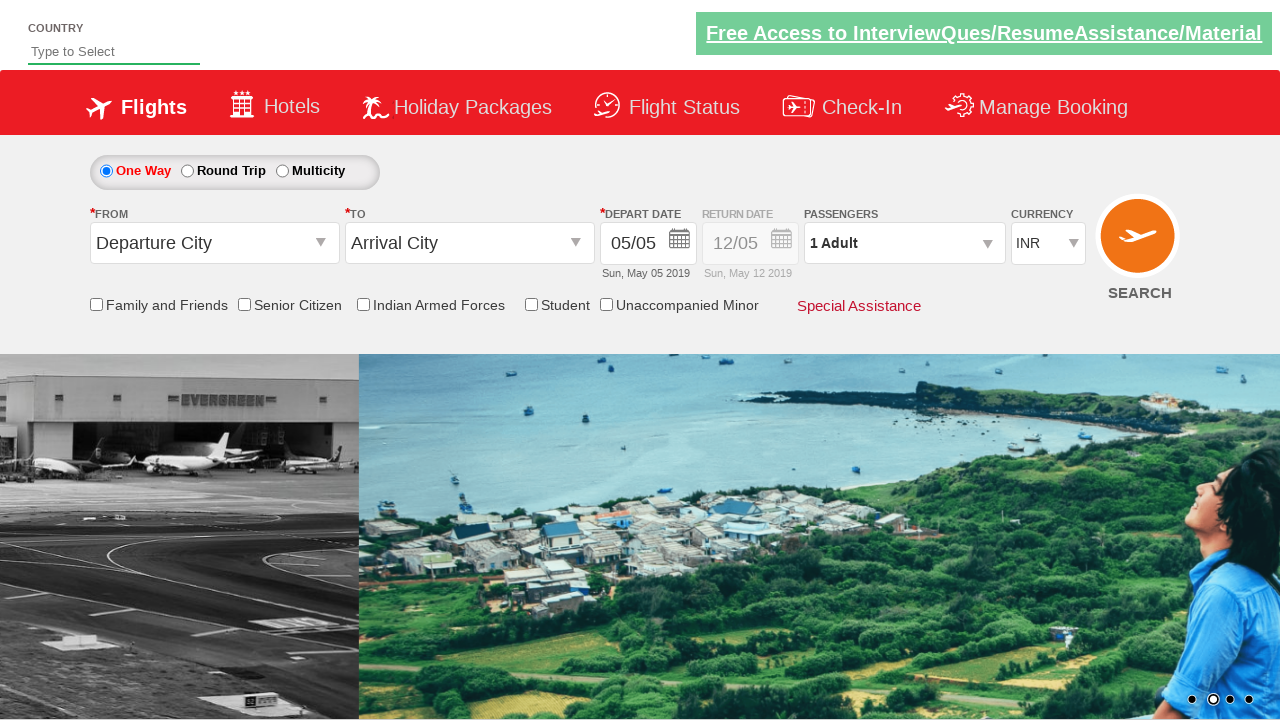

Clicked on passenger info dropdown to open dynamic dropdown at (904, 243) on #divpaxinfo
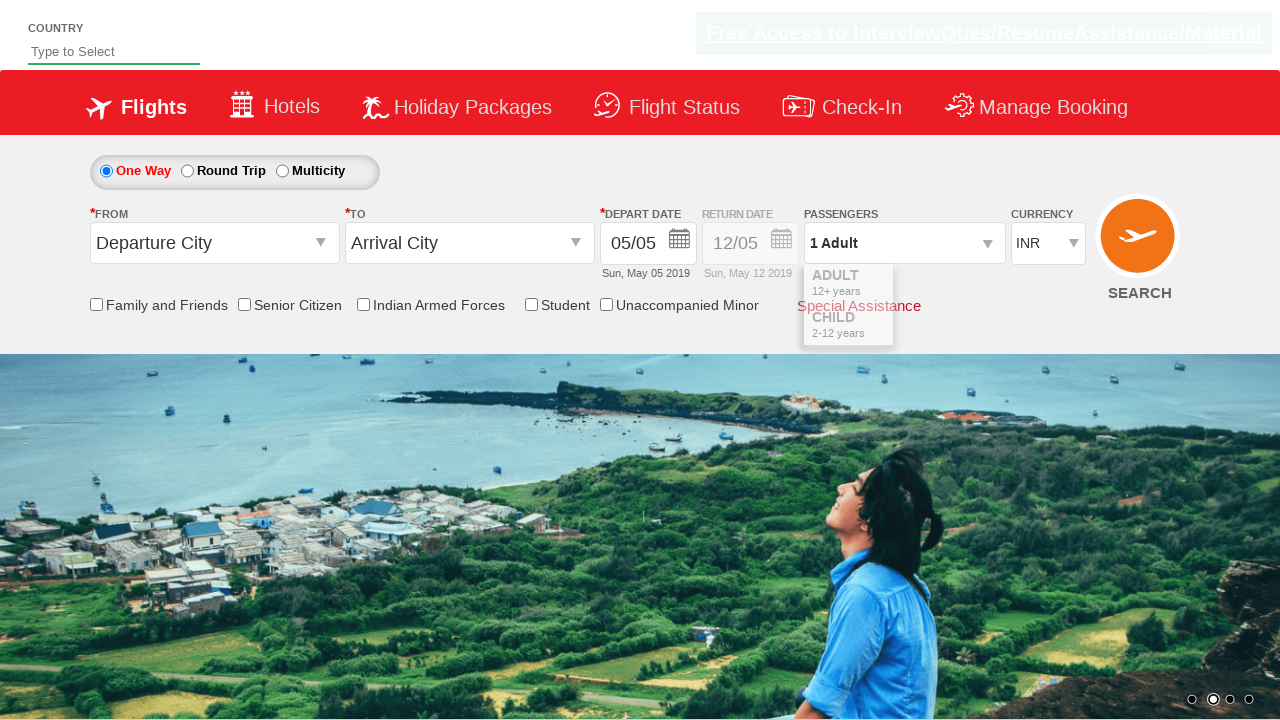

Waited 2 seconds for dropdown to fully load
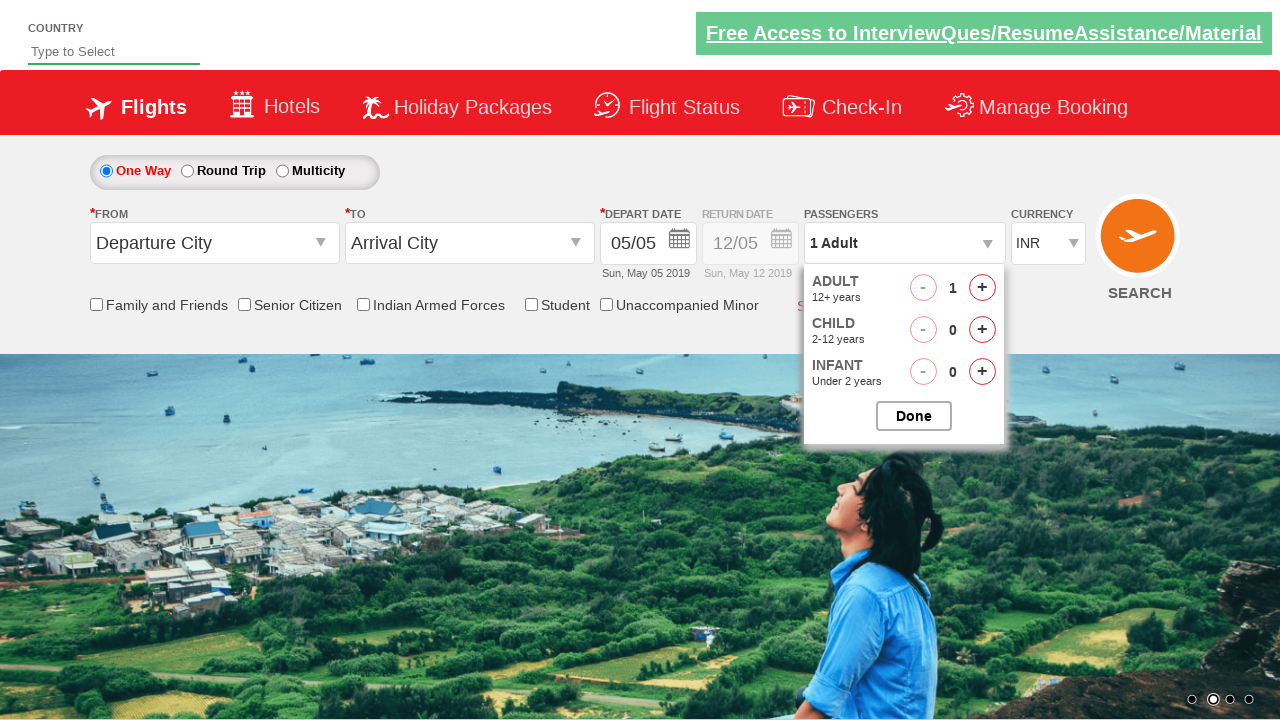

Clicked adult increment button (iteration 1/4) at (982, 288) on #hrefIncAdt
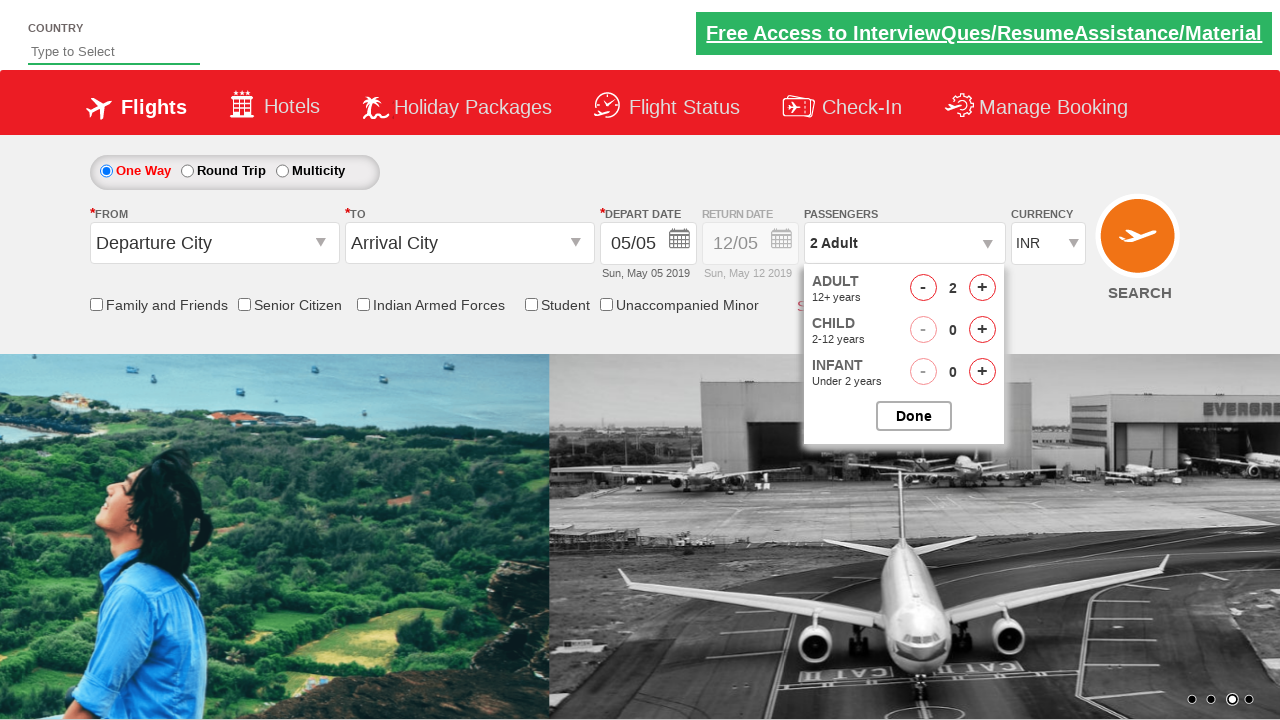

Clicked adult increment button (iteration 2/4) at (982, 288) on #hrefIncAdt
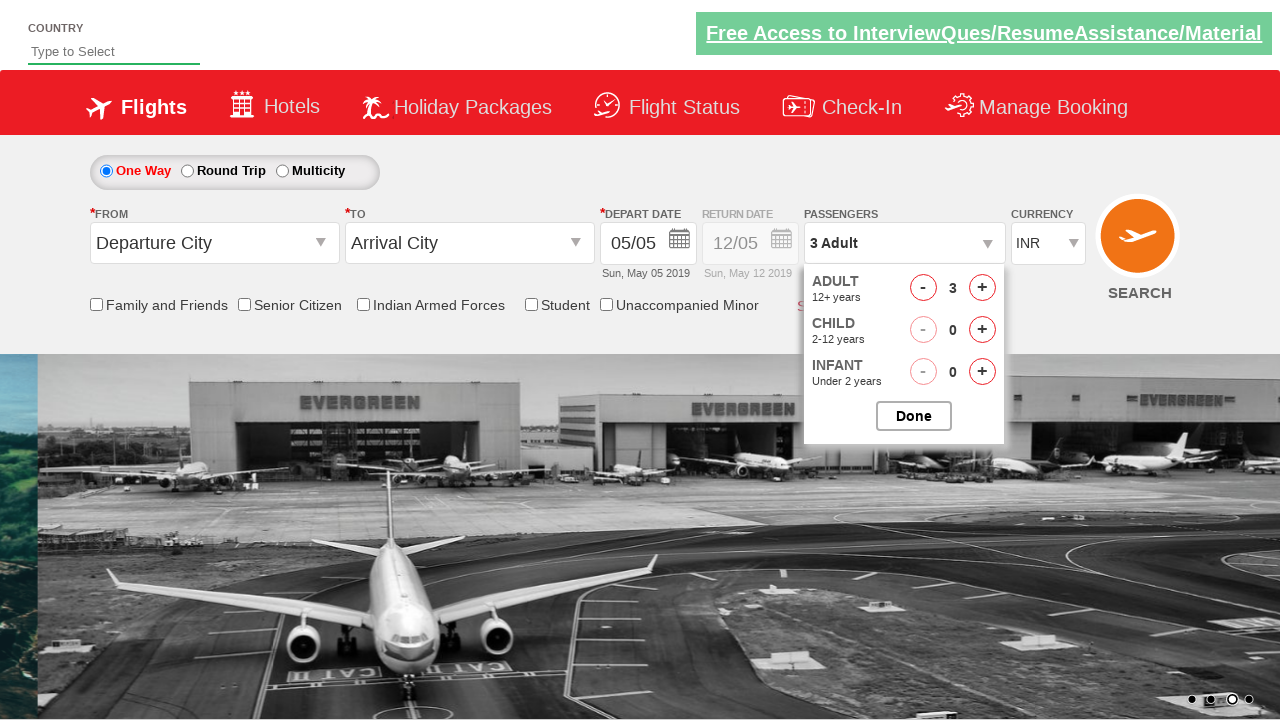

Clicked adult increment button (iteration 3/4) at (982, 288) on #hrefIncAdt
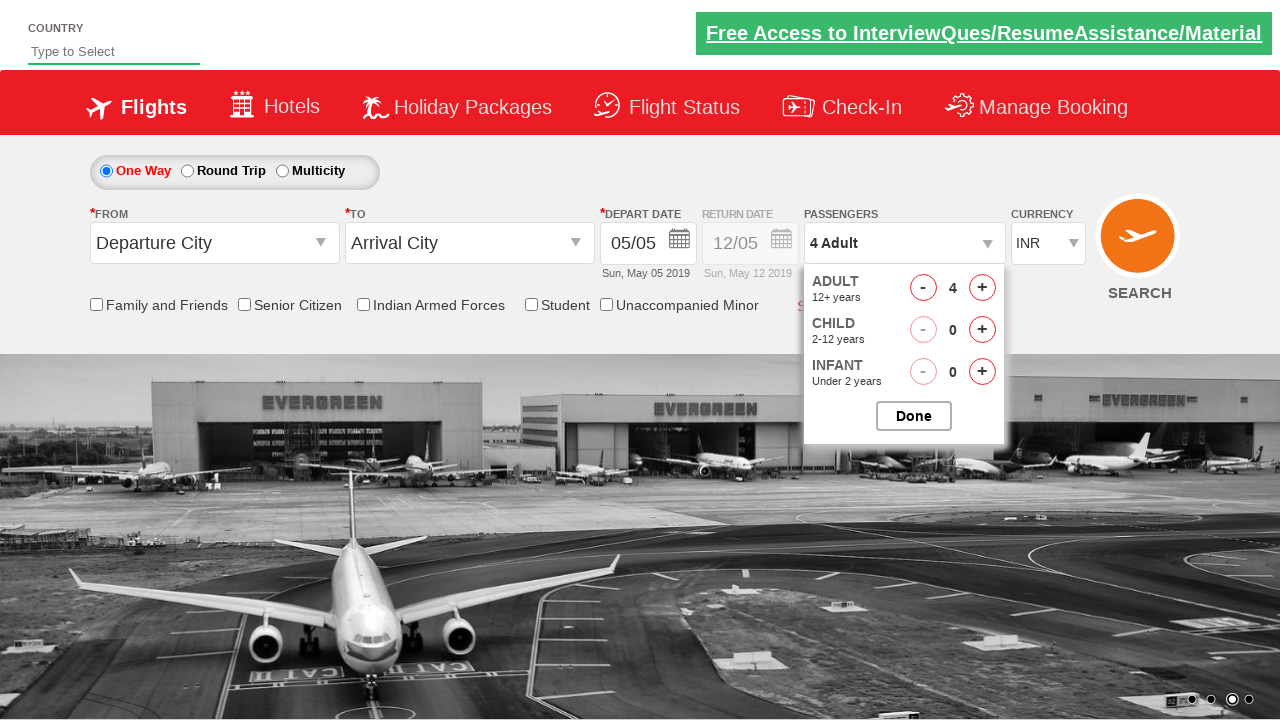

Clicked adult increment button (iteration 4/4) at (982, 288) on #hrefIncAdt
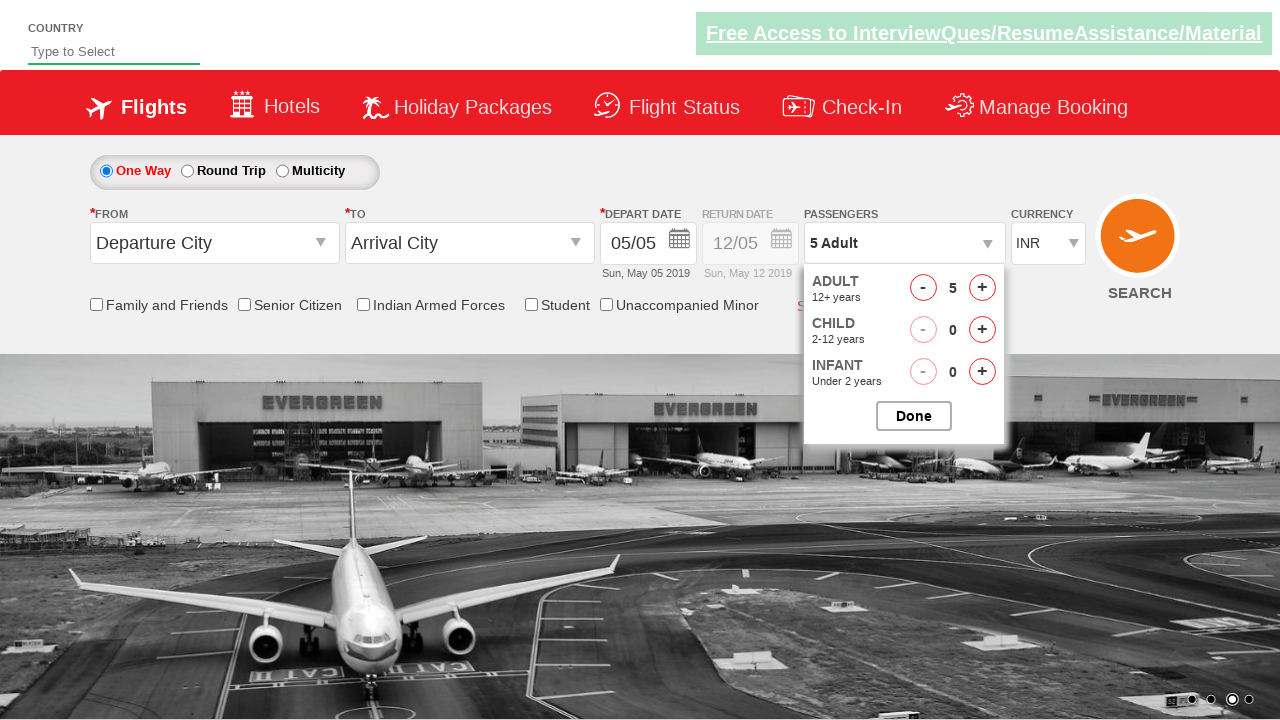

Closed the passenger selection dropdown after selecting 5 adults at (914, 416) on #btnclosepaxoption
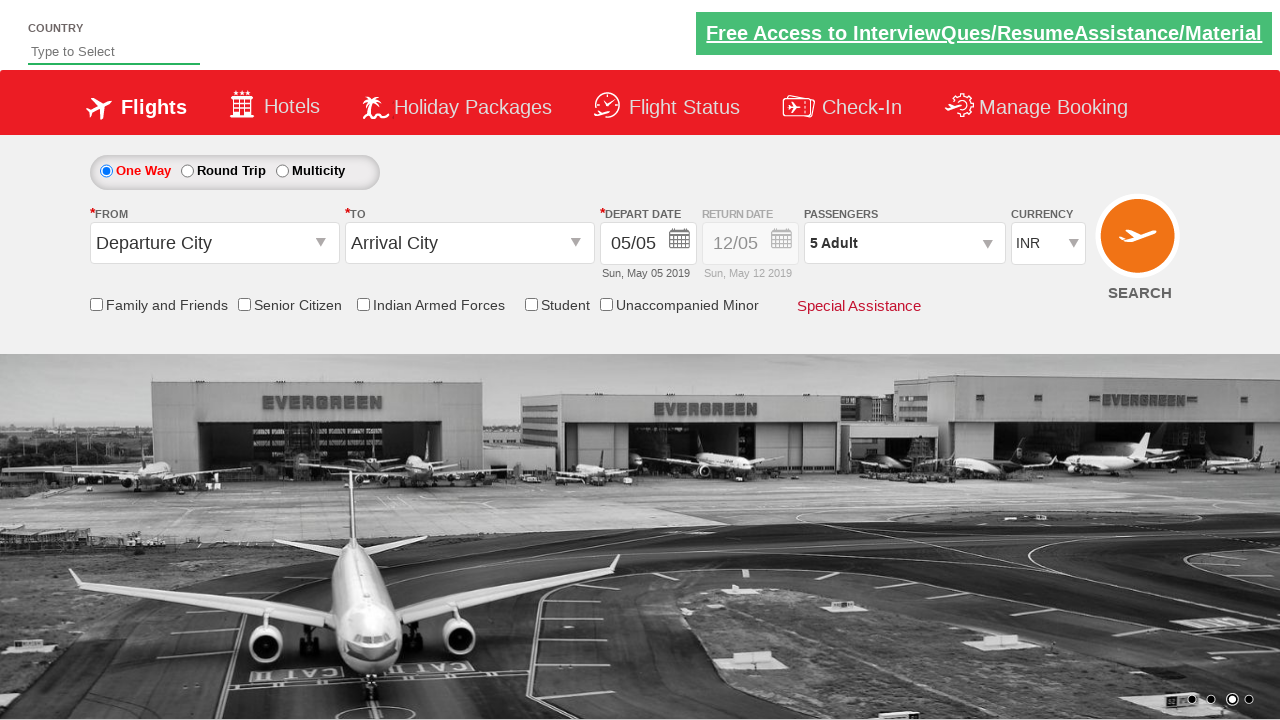

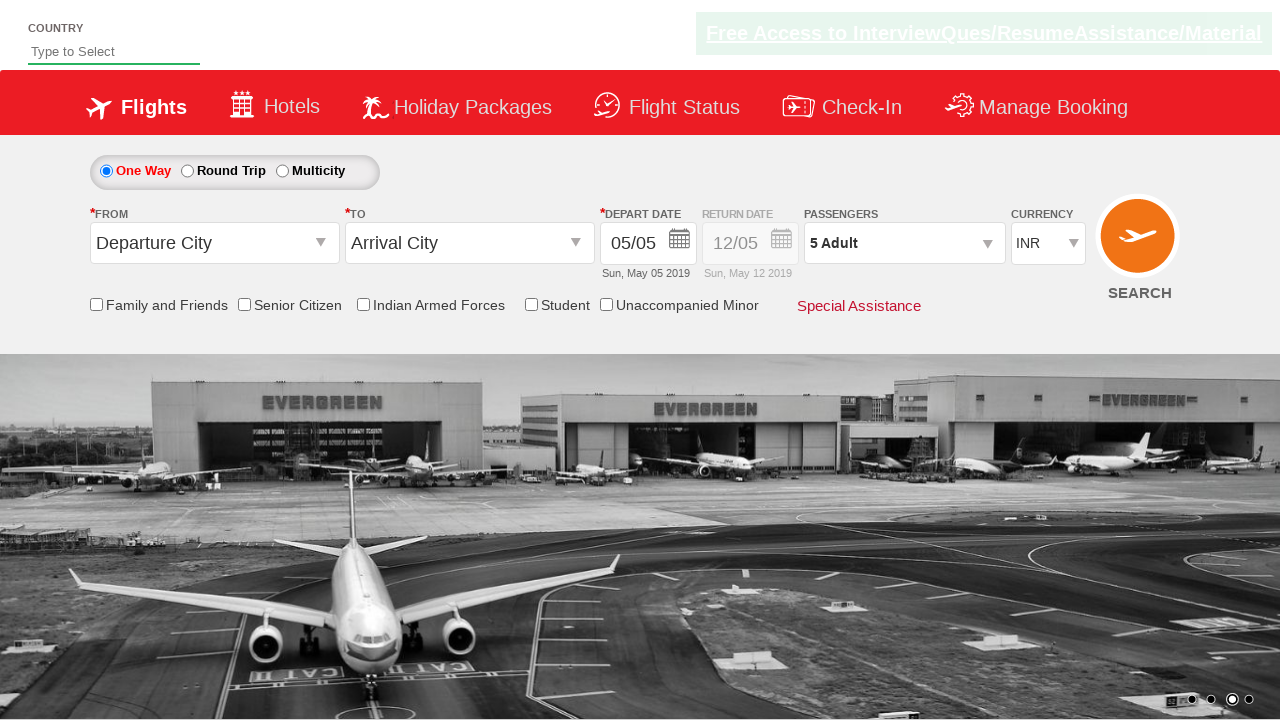